Waits for a price to reach $100, clicks a book button, then solves a mathematical problem by calculating a value and submitting the answer

Starting URL: http://suninjuly.github.io/explicit_wait2.html

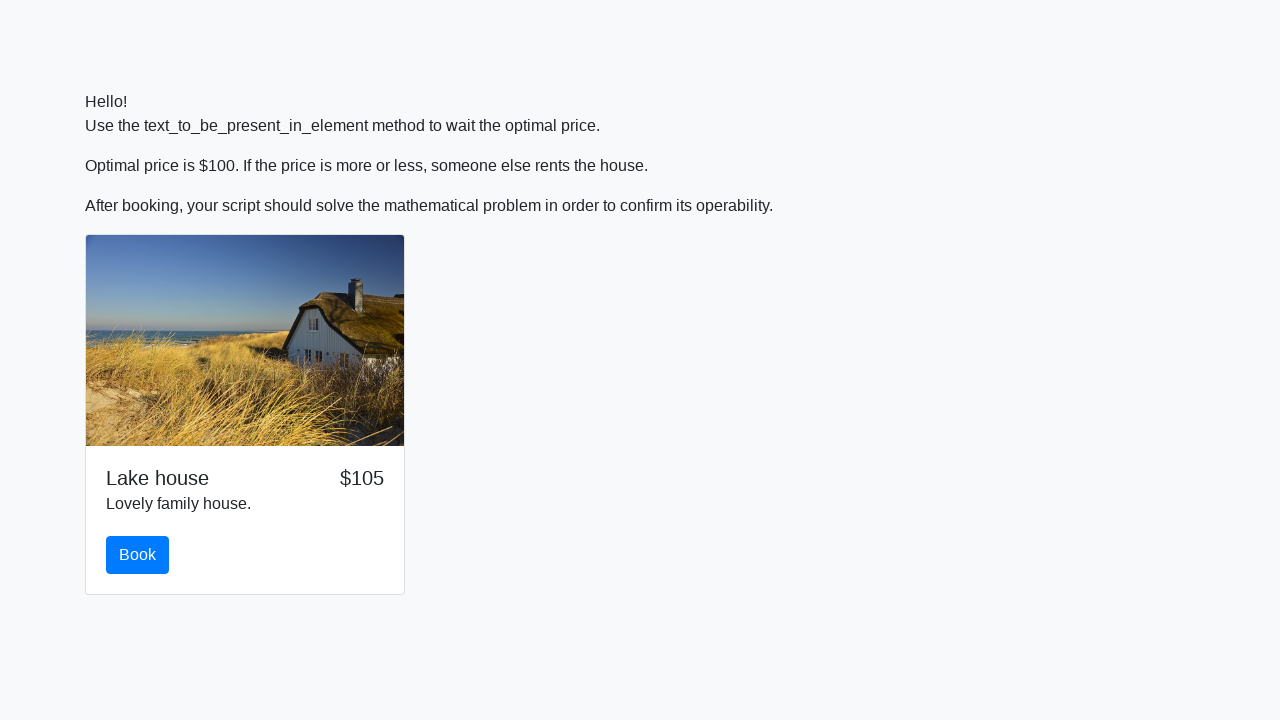

Waited for price to reach $100
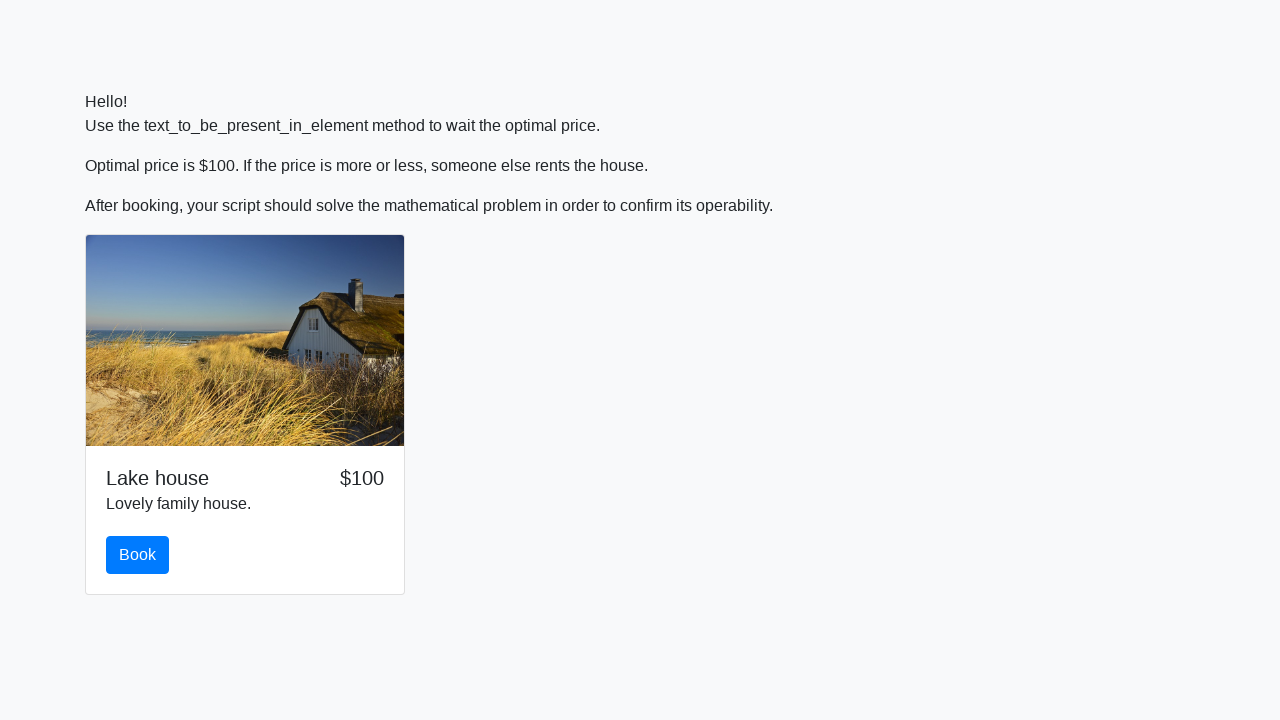

Clicked the book button at (138, 555) on #book
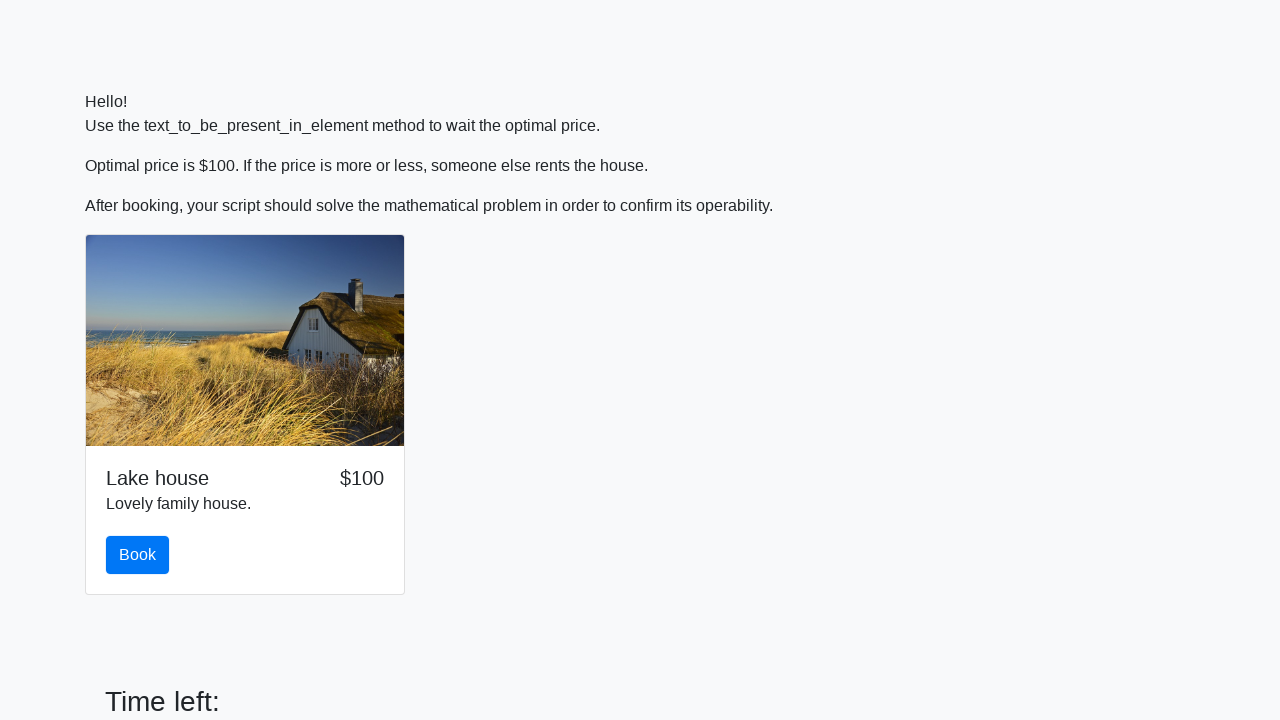

Retrieved input value for calculation
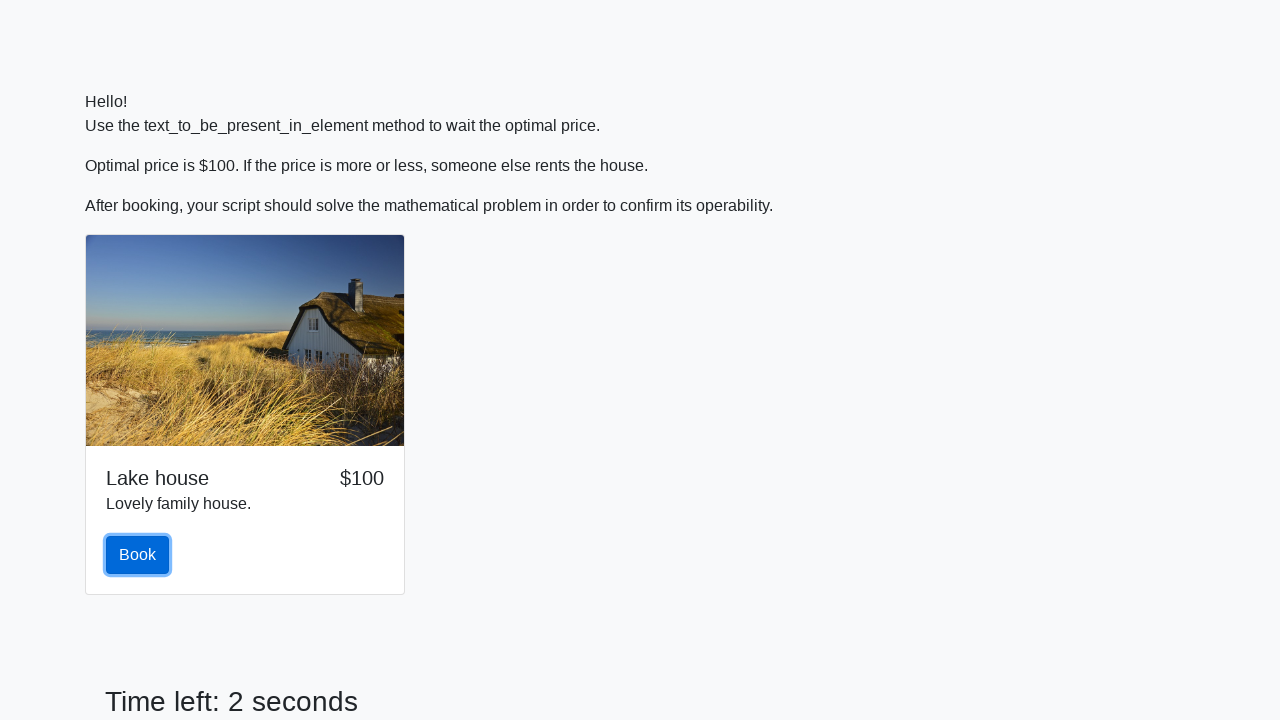

Calculated answer: 1.655233611271477
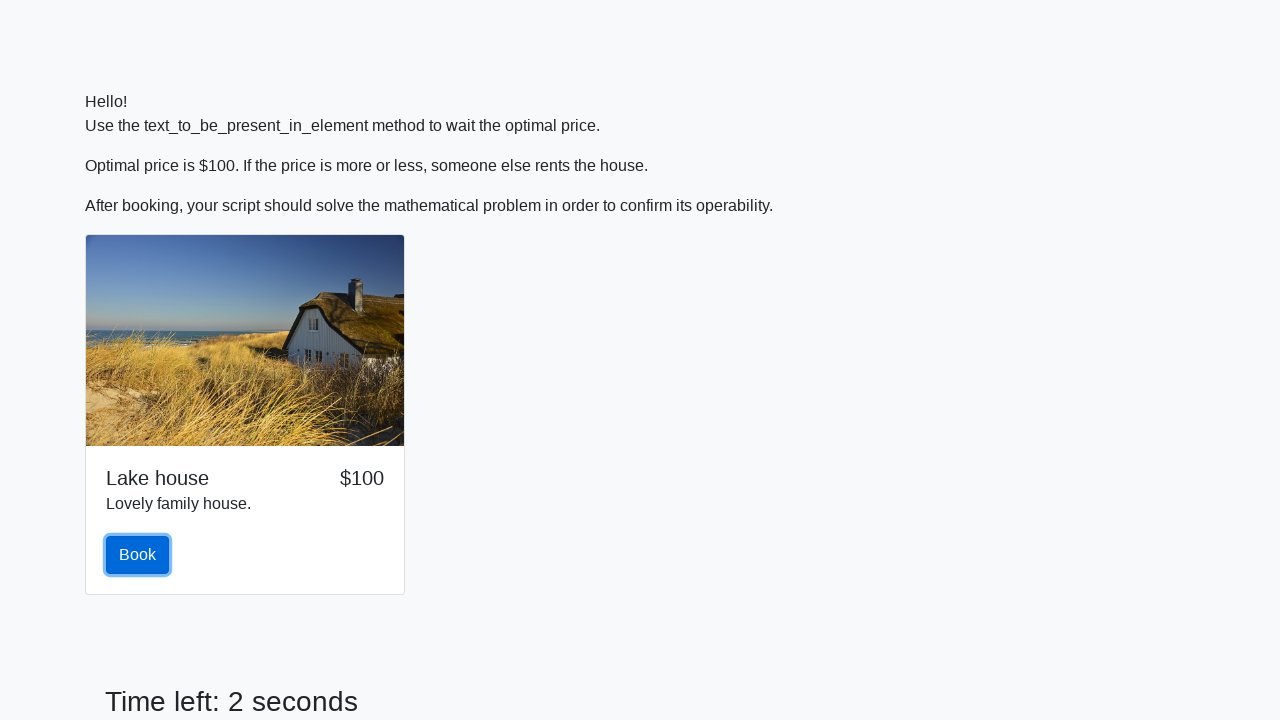

Scrolled to submit button
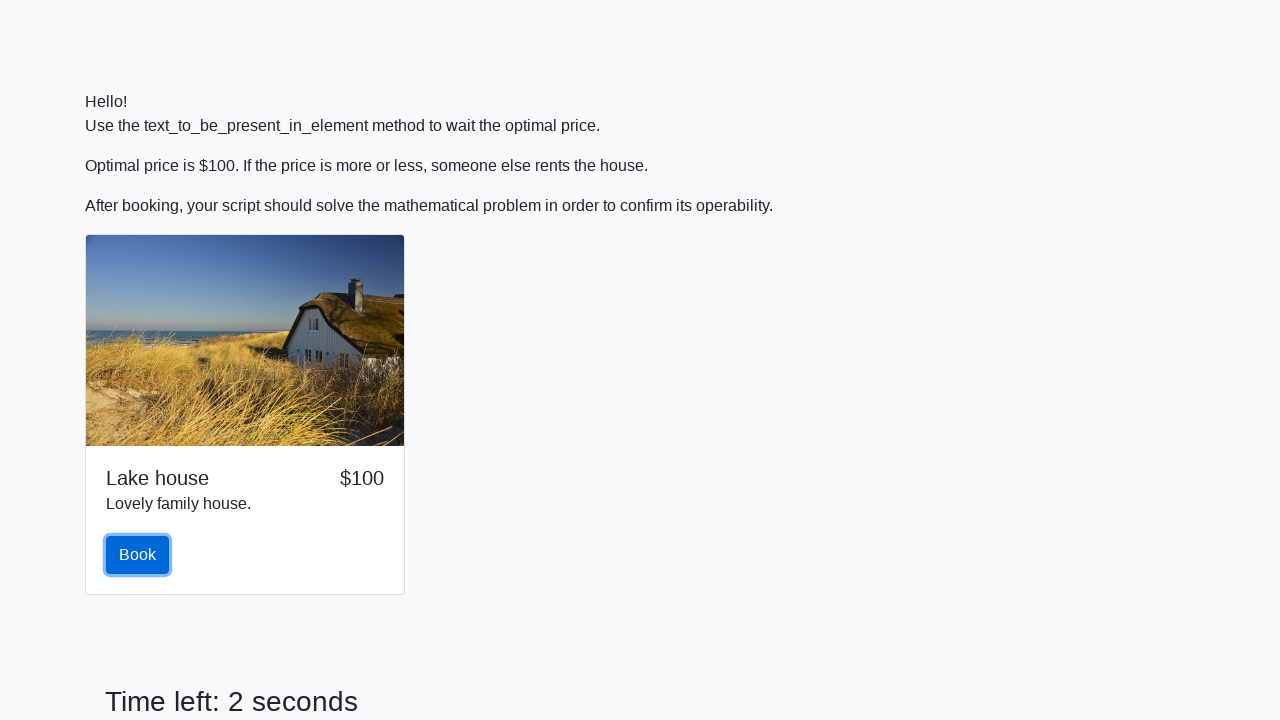

Filled answer field with calculated value on #answer
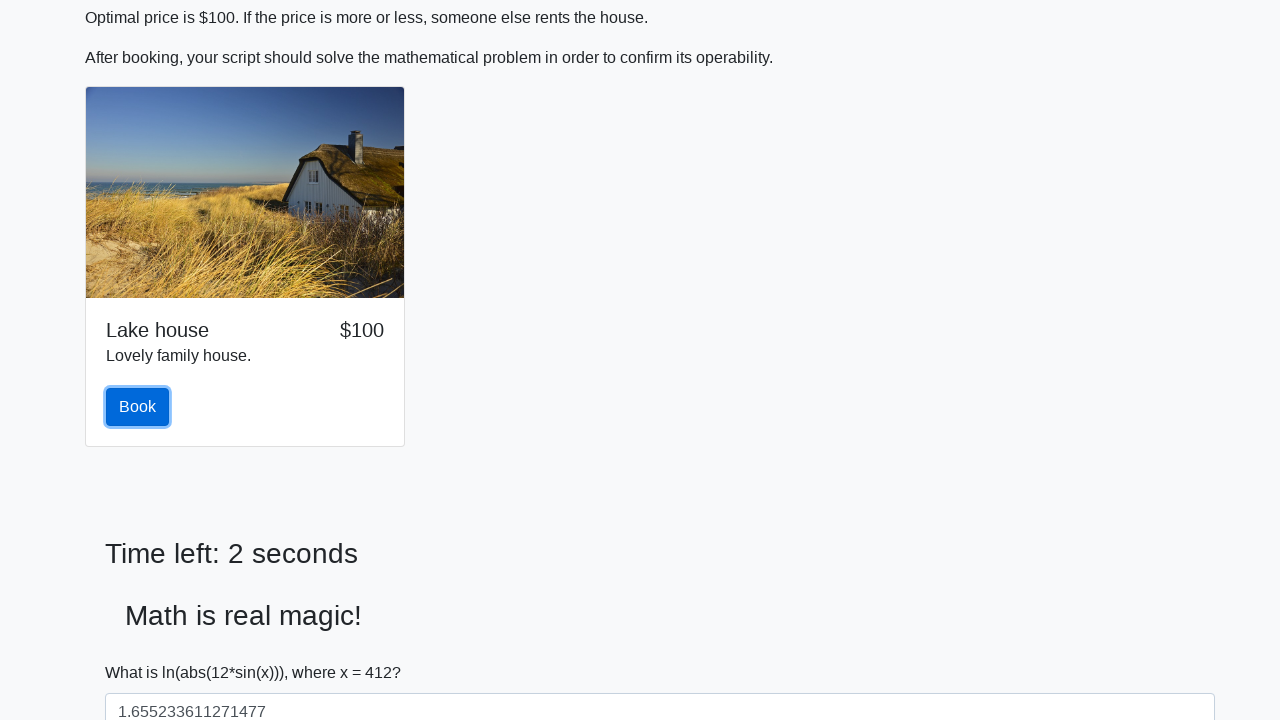

Clicked solve button to submit answer at (143, 651) on #solve
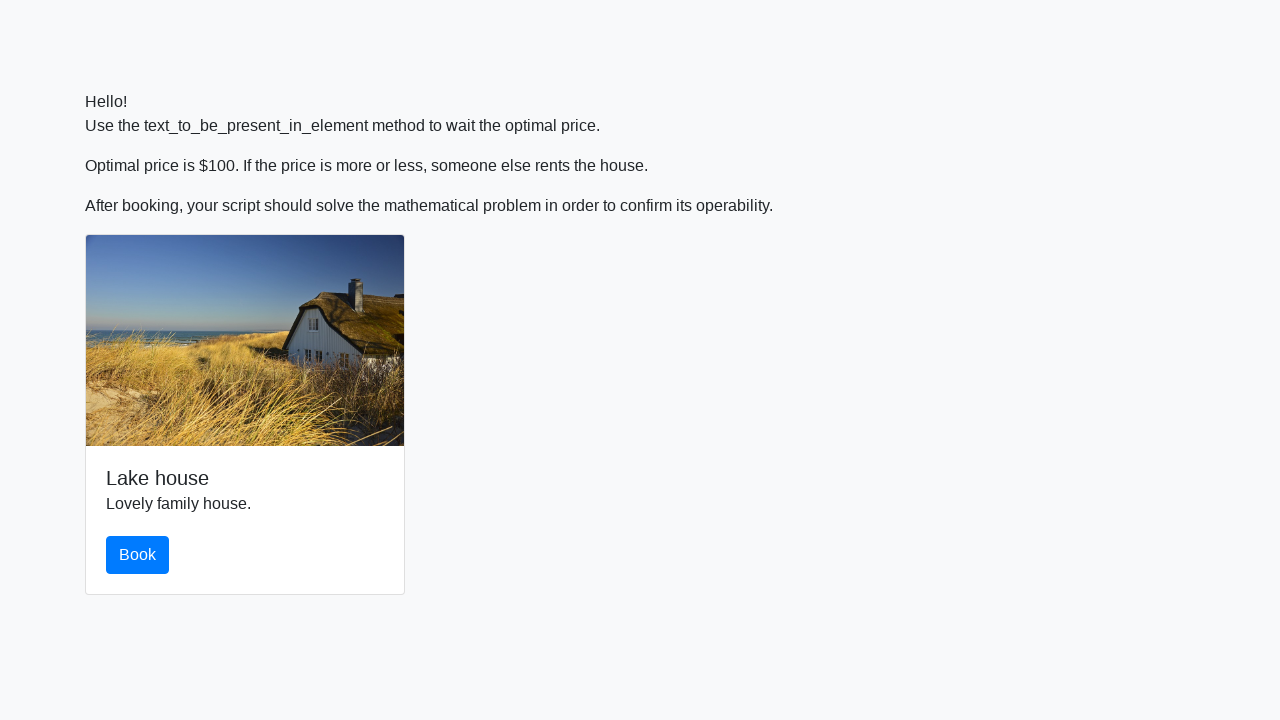

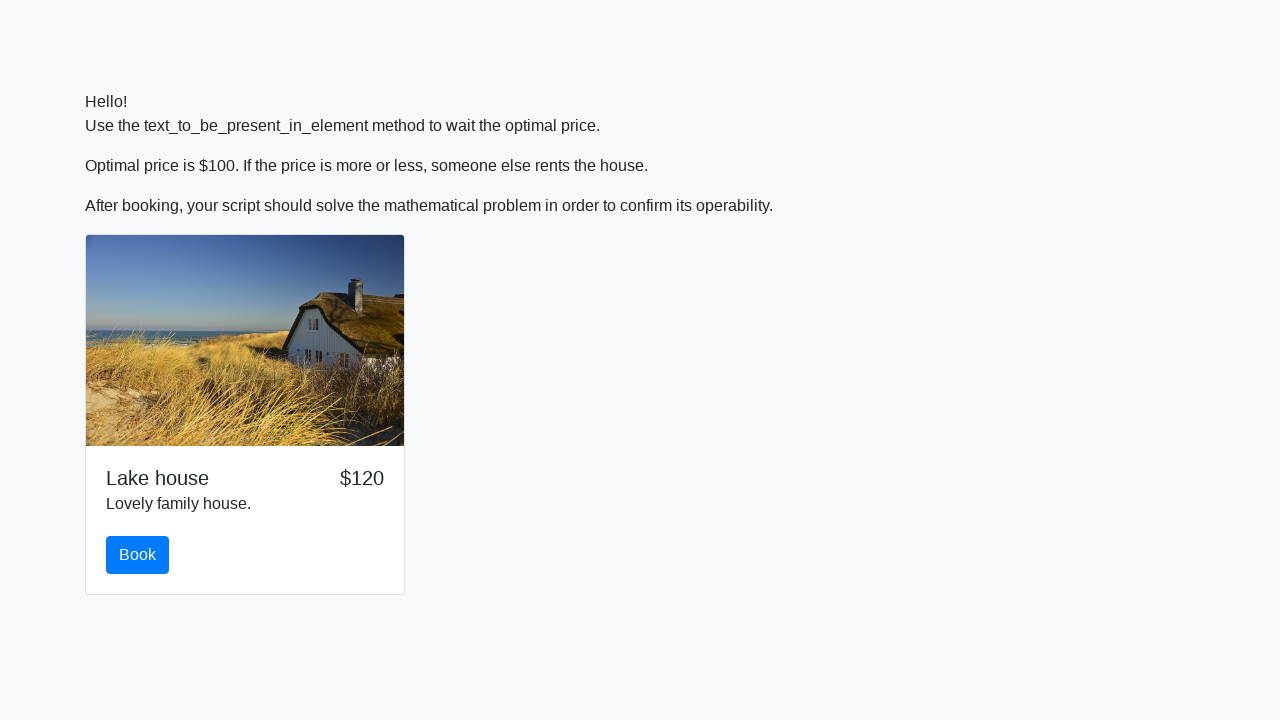